Clicks the adder button and waits for a dynamically added box to appear

Starting URL: https://www.selenium.dev/selenium/web/dynamic.html

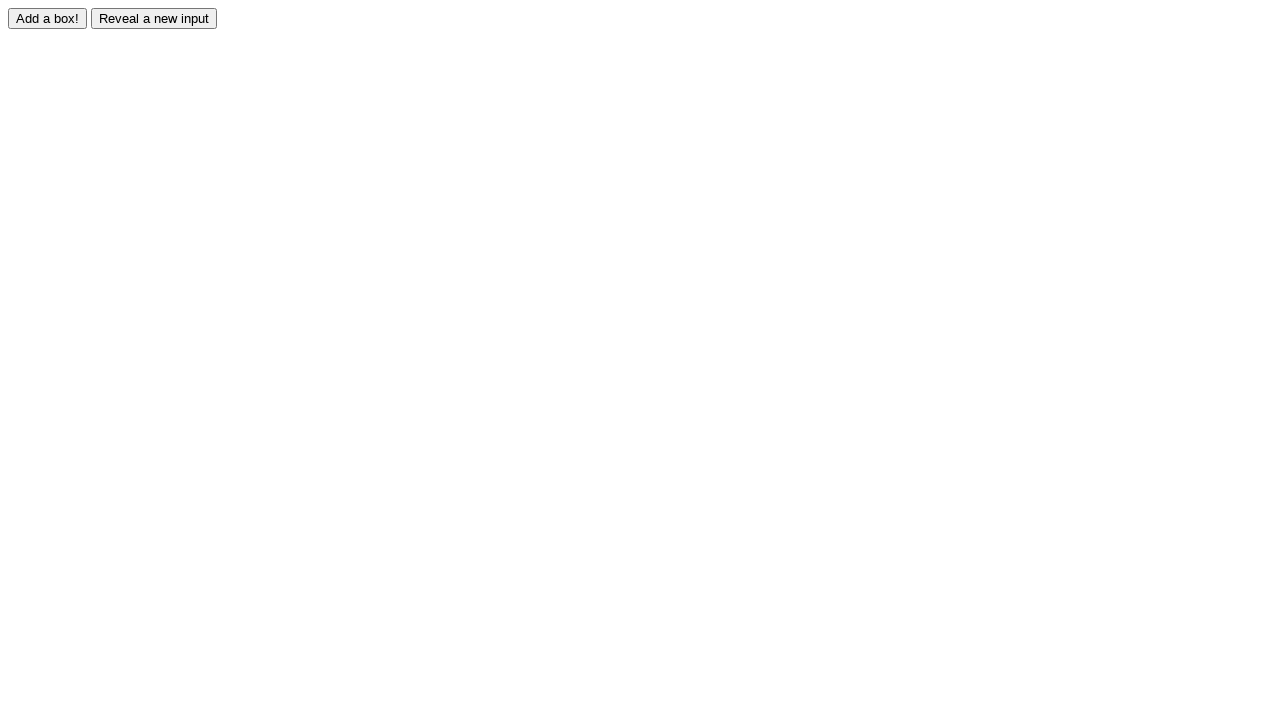

Navigated to dynamic elements test page
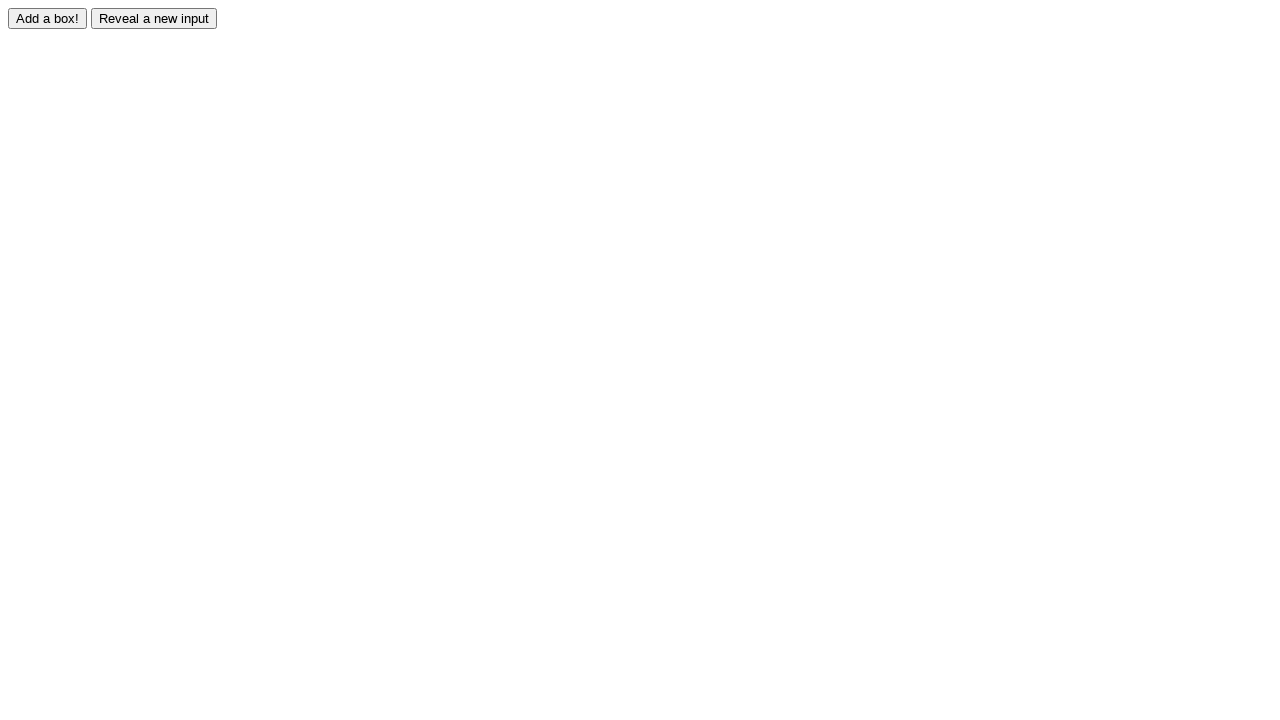

Clicked the adder button at (48, 18) on #adder
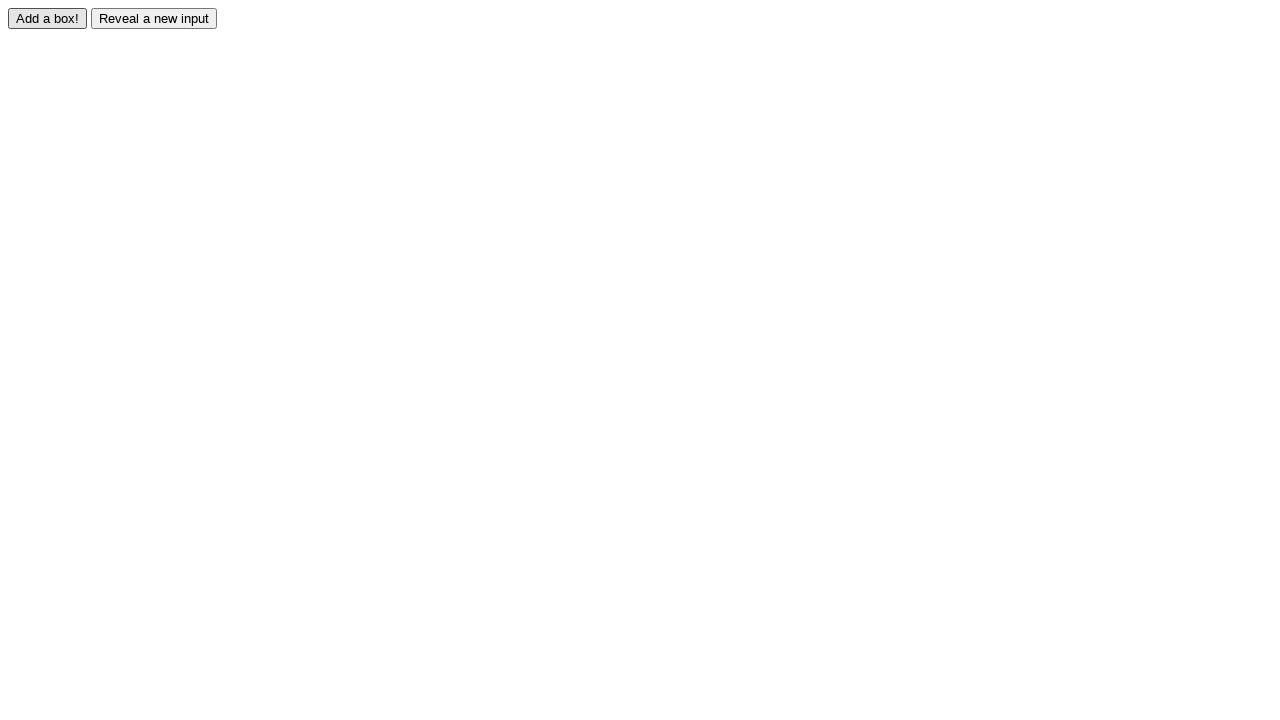

Dynamically added box appeared and became visible
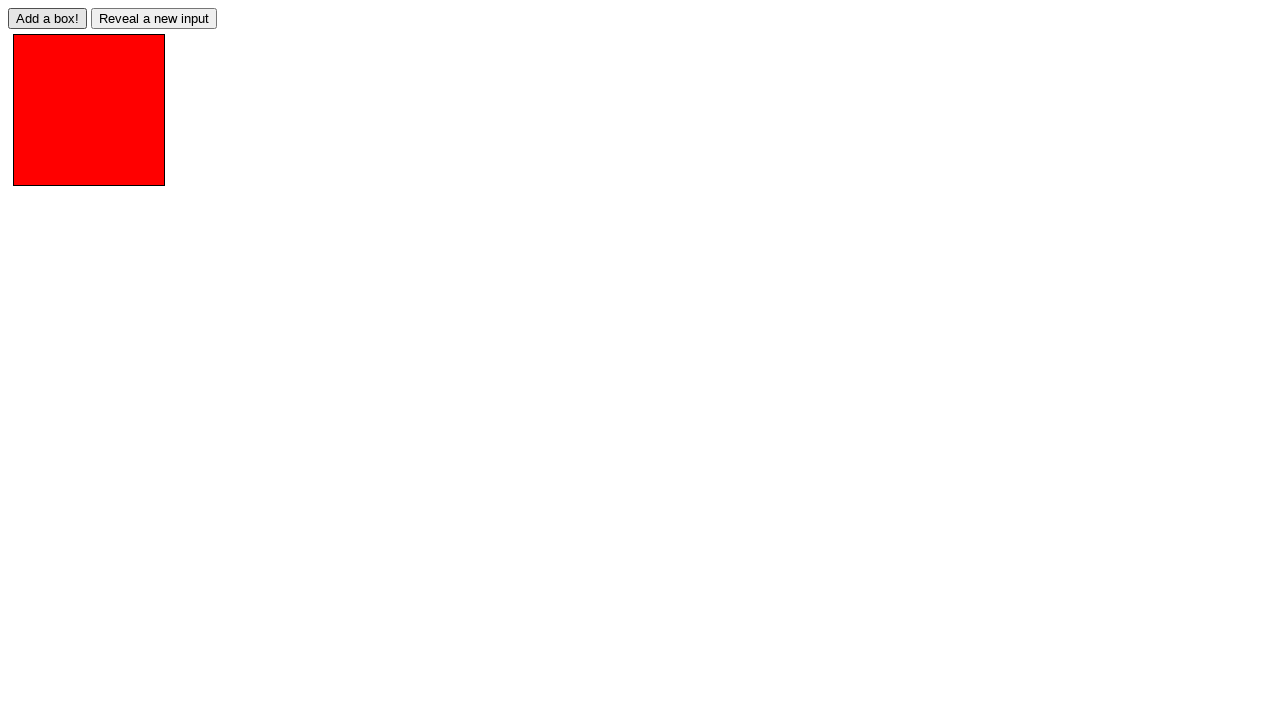

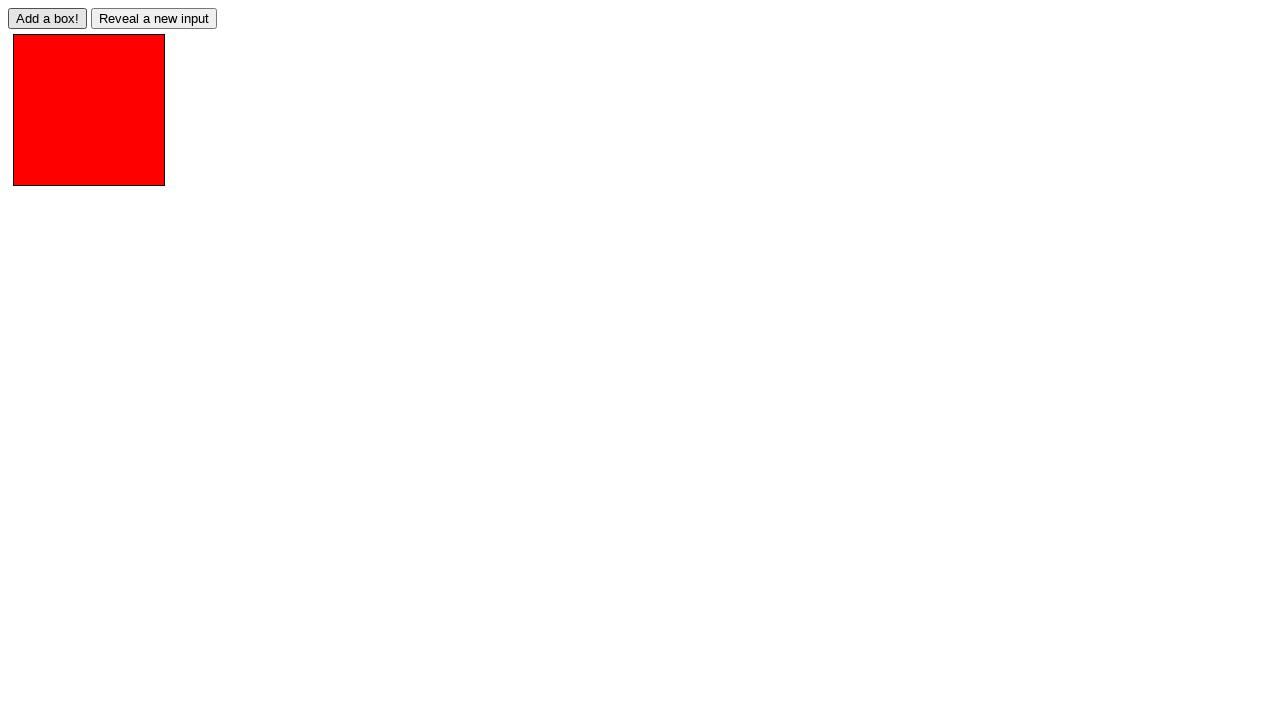